Tests browser navigation commands by clicking a navigation link, then demonstrating back, forward, and refresh functionality

Starting URL: https://selenium.dev

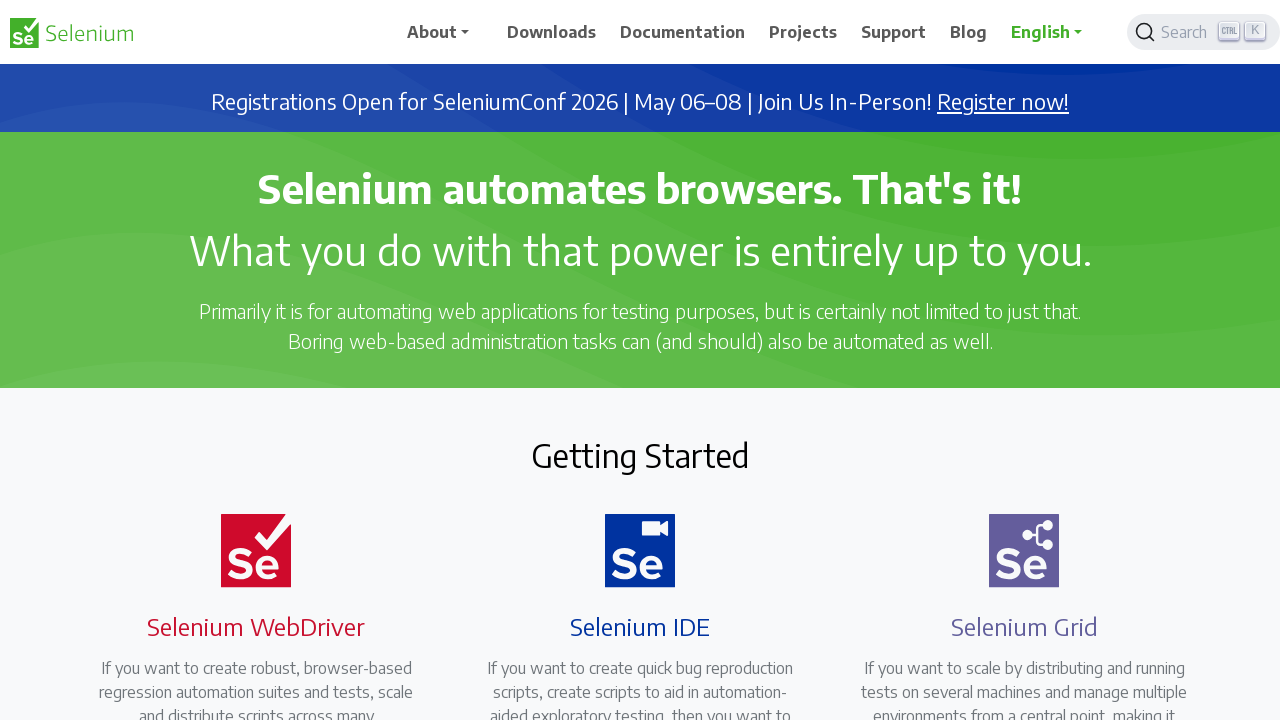

Retrieved page title from initial page
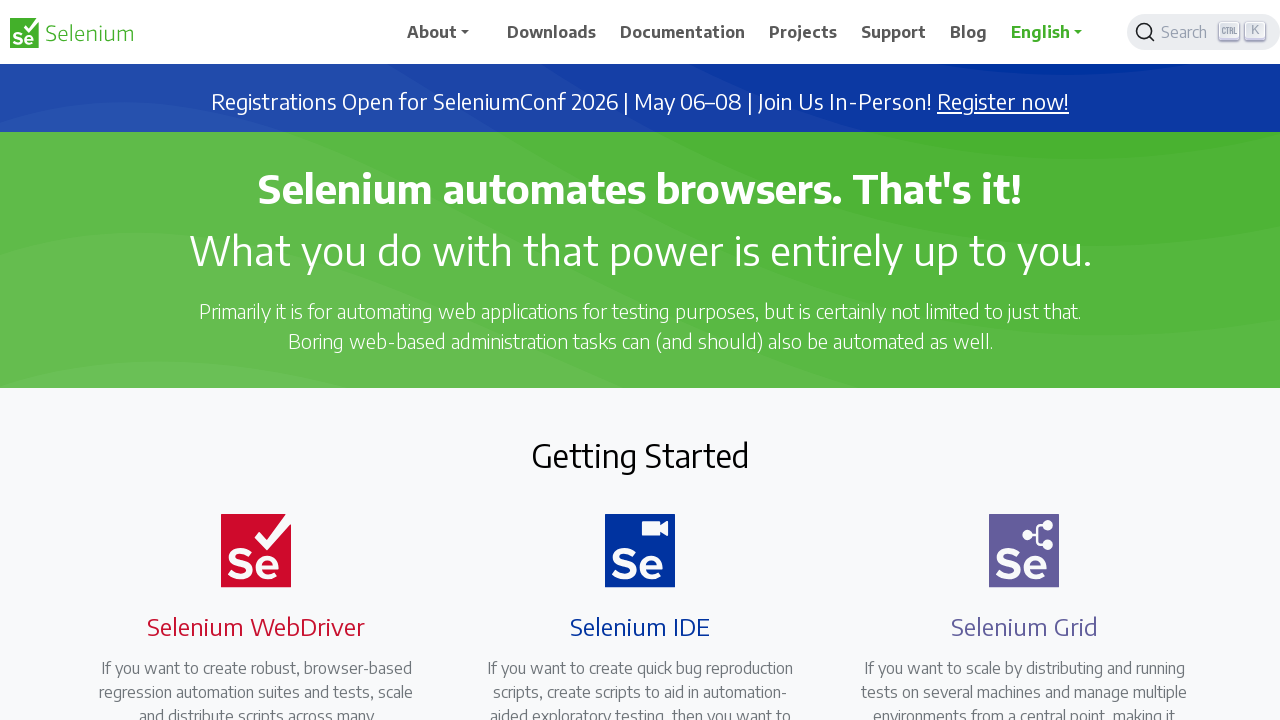

Clicked on navigation menu item (4th item in navbar) at (803, 32) on xpath=//*[@id='main_navbar']/ul/li[4]/a/span
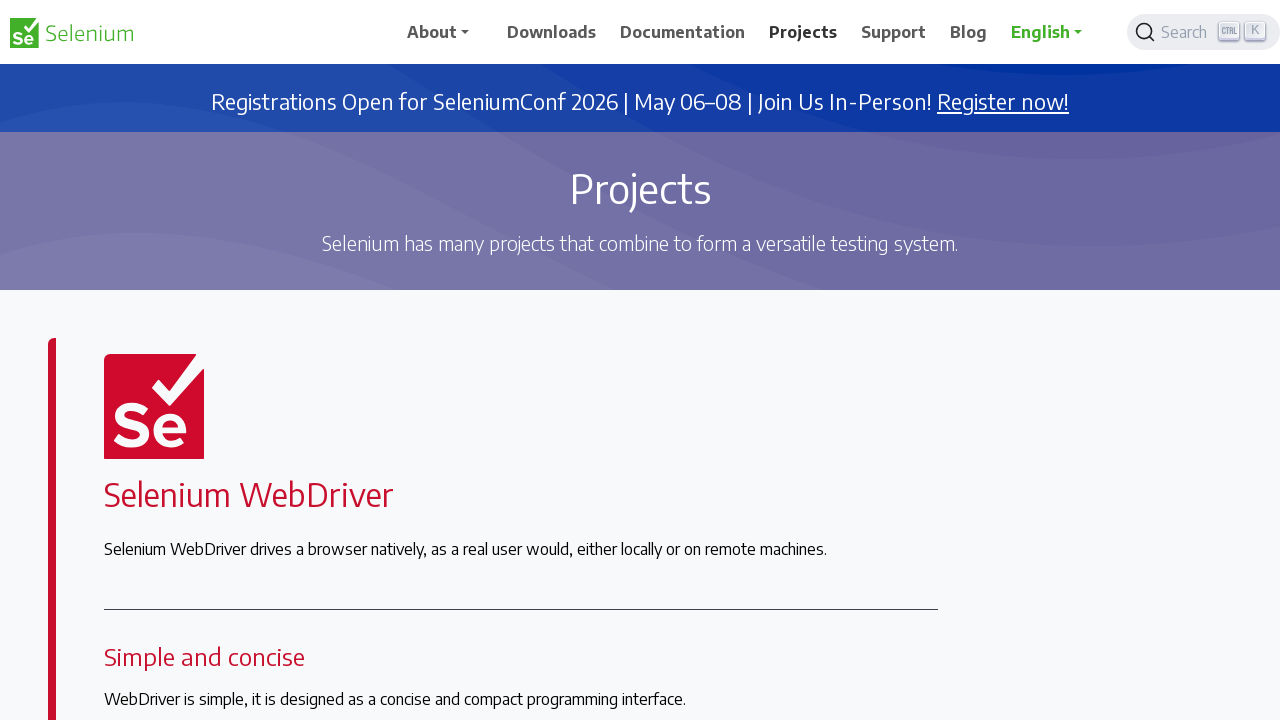

Navigated back to previous page
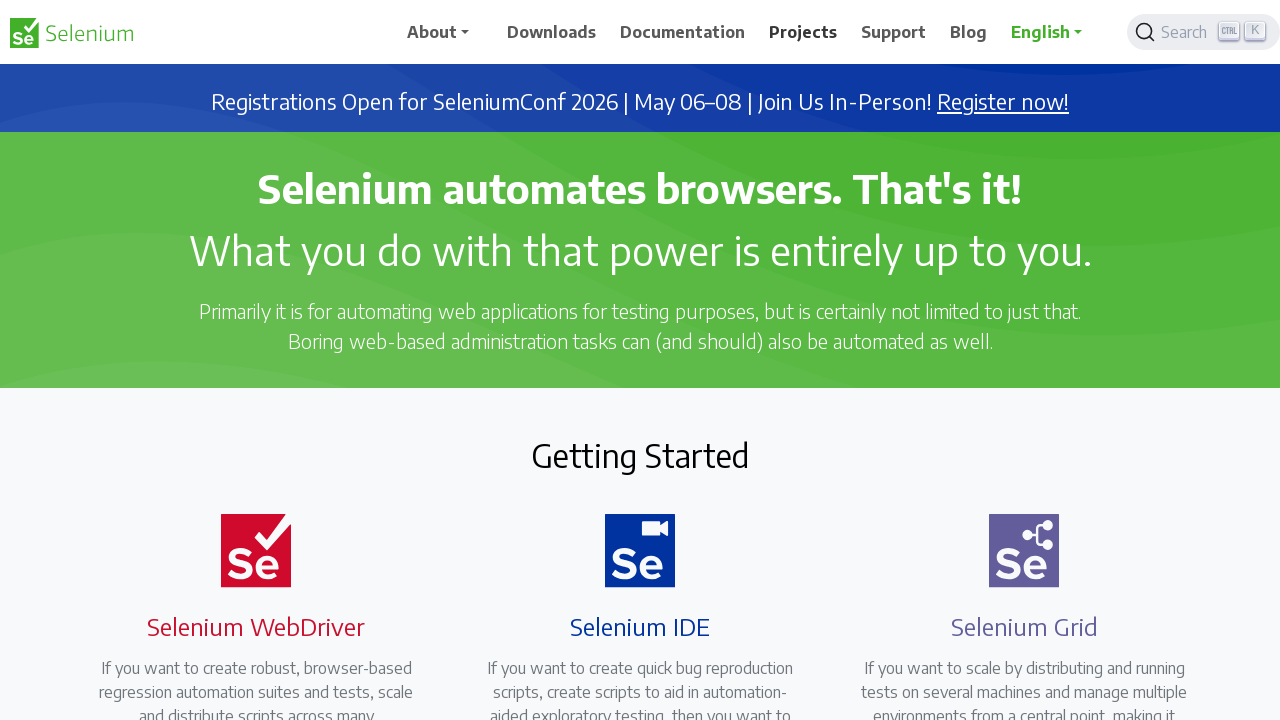

Navigated forward to next page
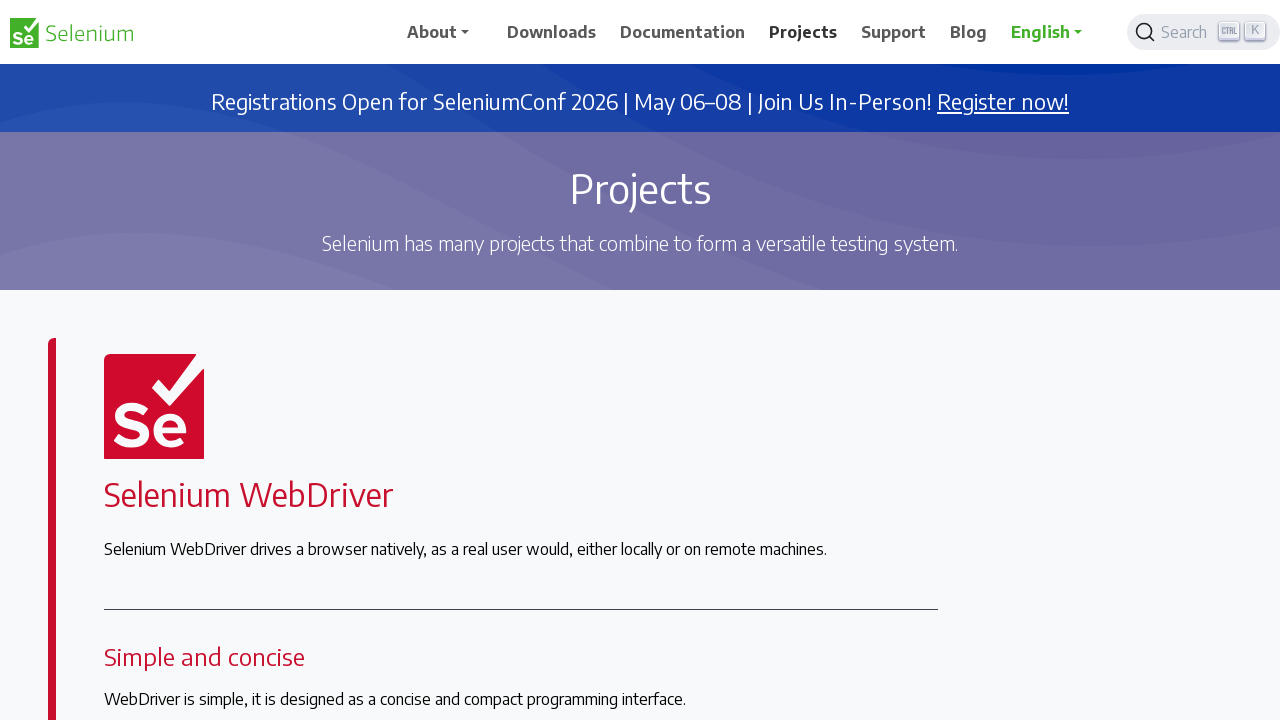

Refreshed the current page
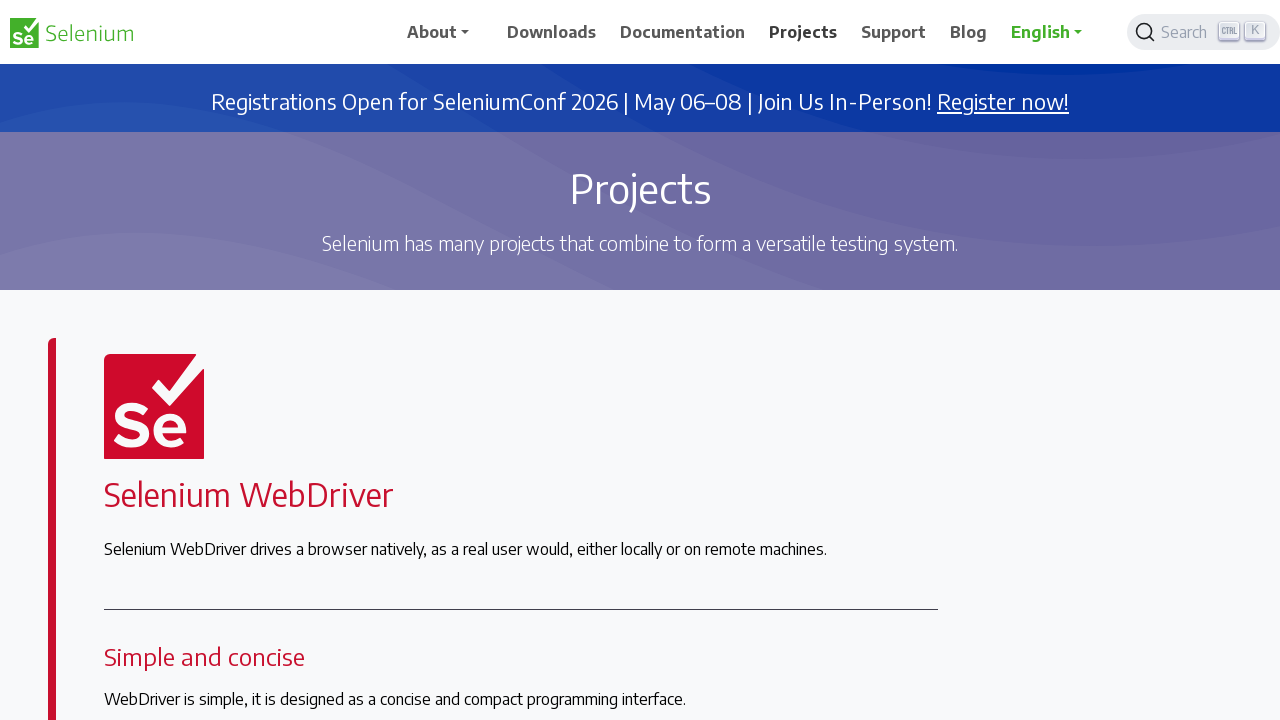

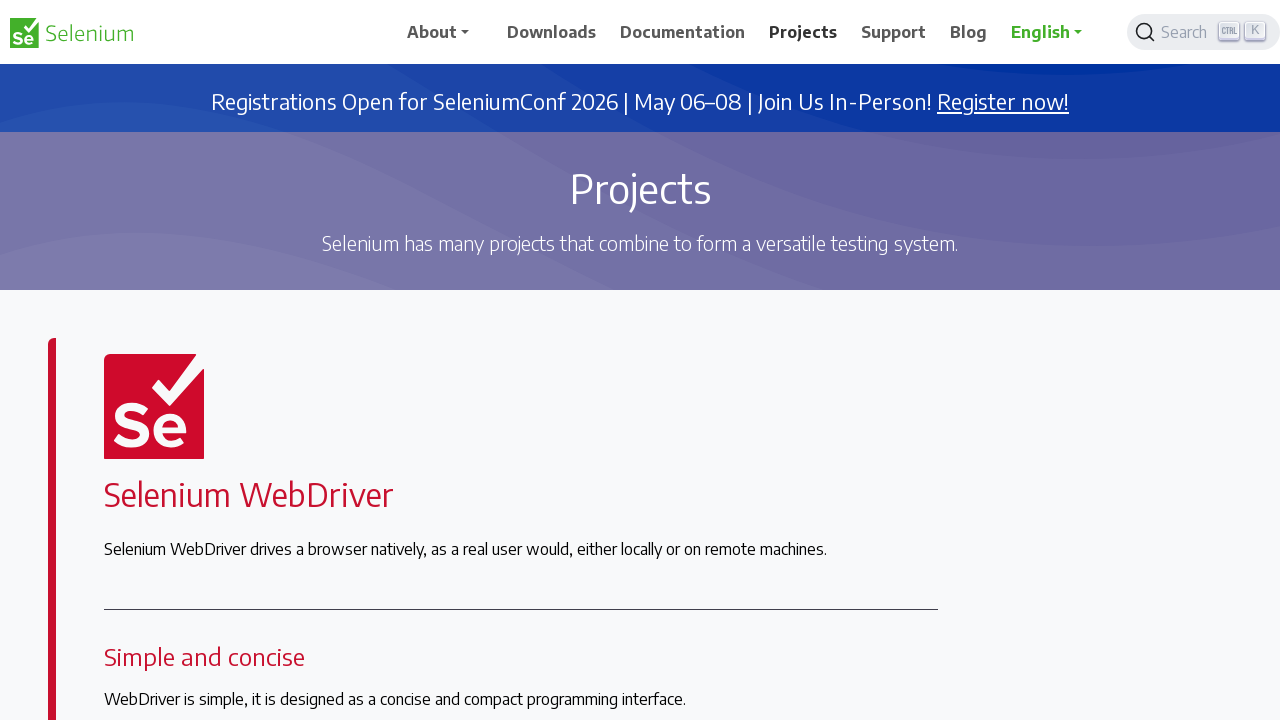